Navigates to the Swarthmore College course catalog, clicks on a department link, and waits for the course listings to load on the department page.

Starting URL: https://catalog.swarthmore.edu/content.php?catoid=7&navoid=194

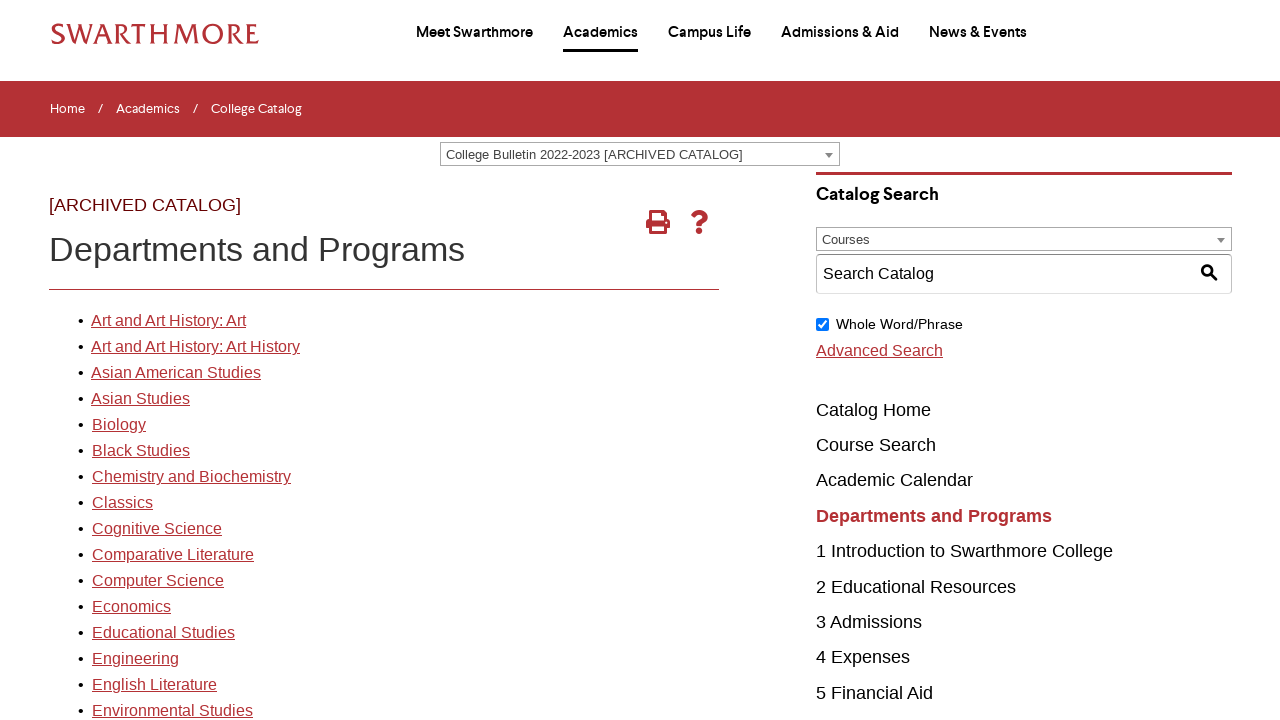

Department links loaded on catalog page
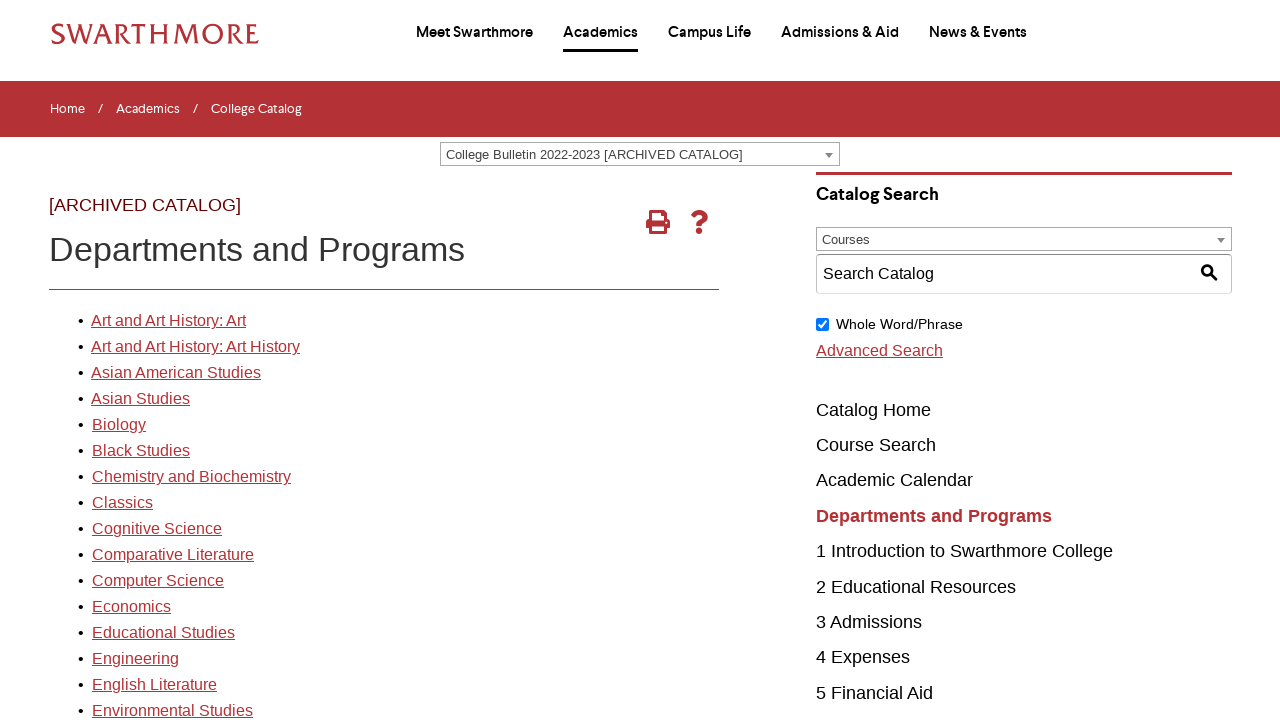

Clicked on 9th department link in catalog at (157, 529) on xpath=//*[@id="gateway-page"]/body/table/tbody/tr[3]/td[1]/table/tbody/tr[2]/td[
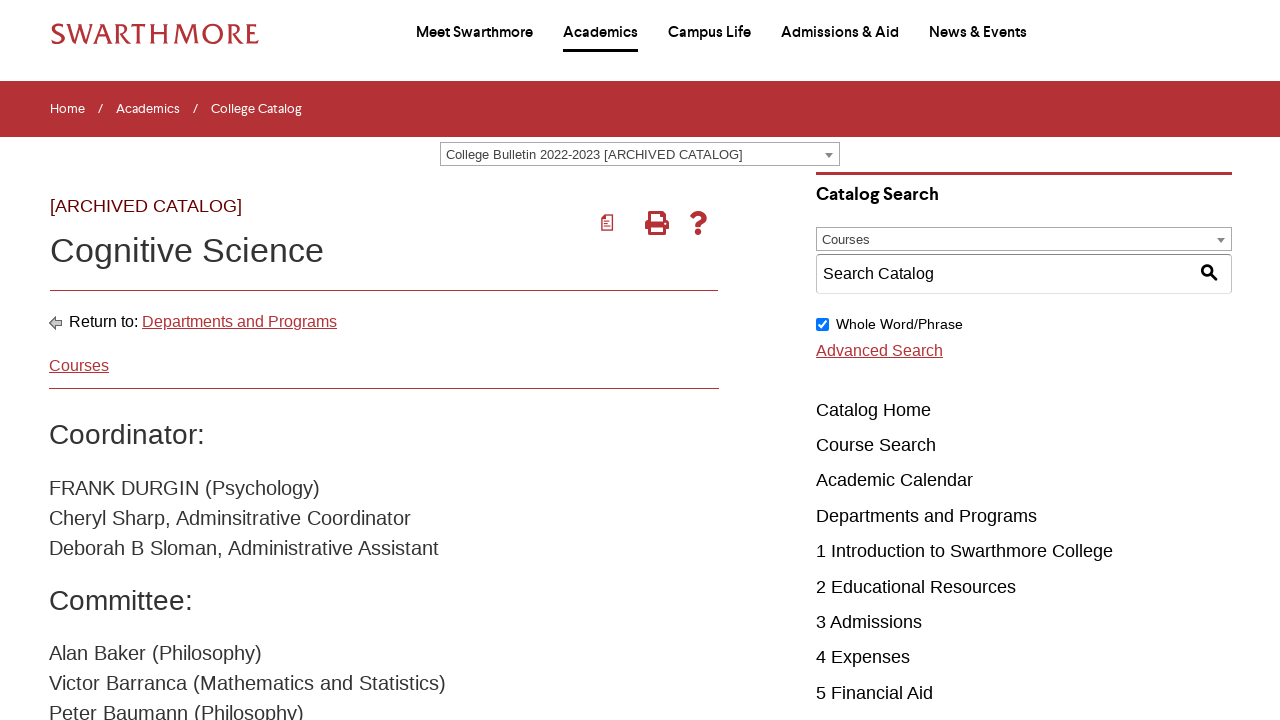

Course listings loaded on department page
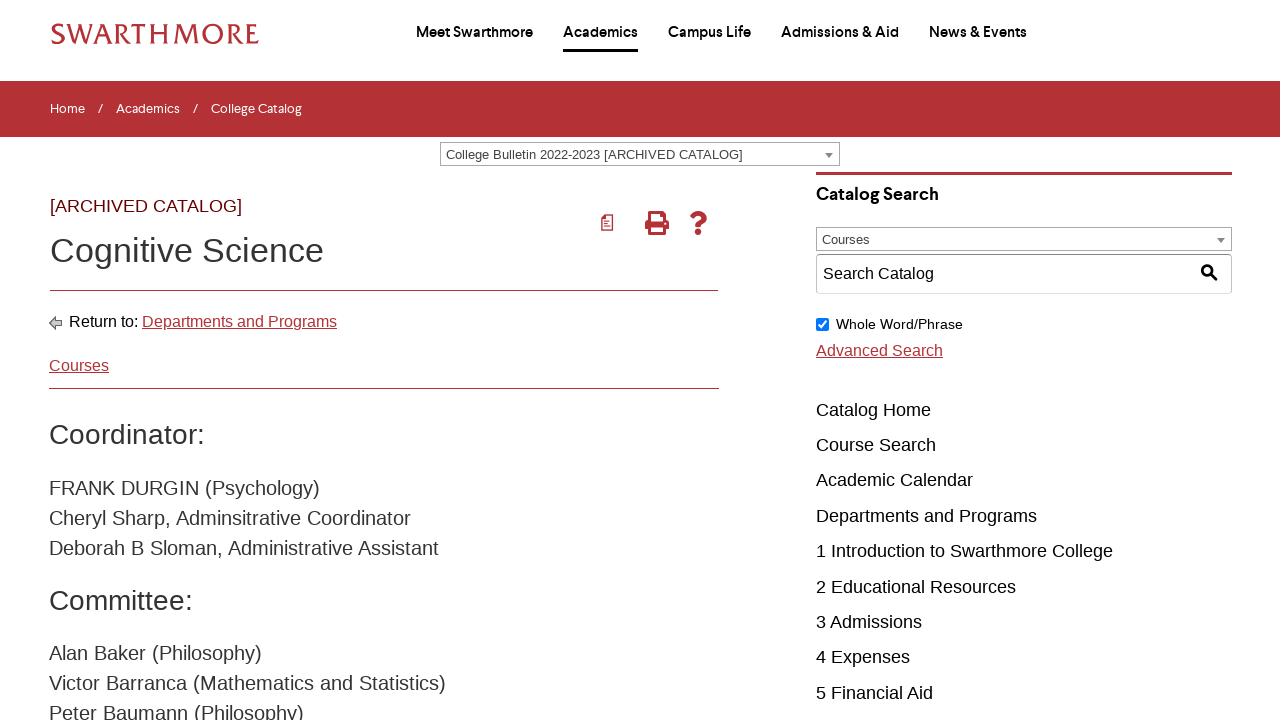

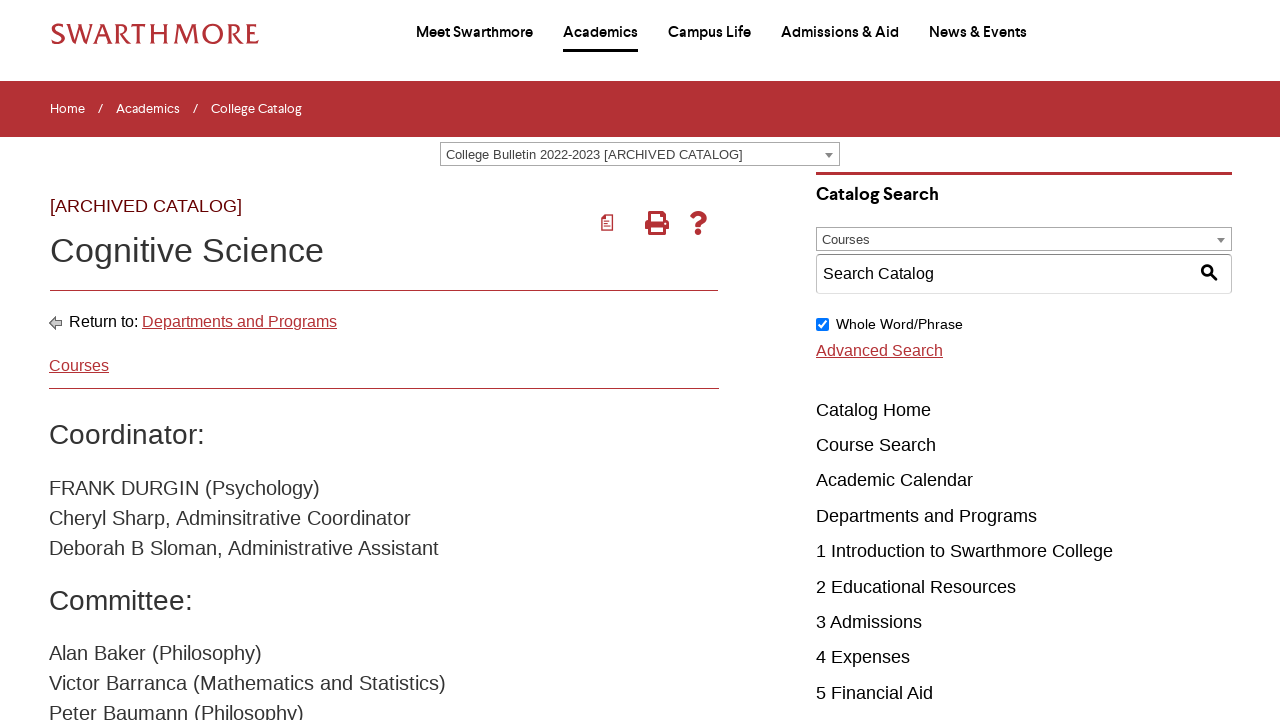